Tests jQuery UI color picker slider functionality by adjusting RGB sliders to change the color from default to red and then to yellow

Starting URL: https://jqueryui.com/slider/#colorpicker

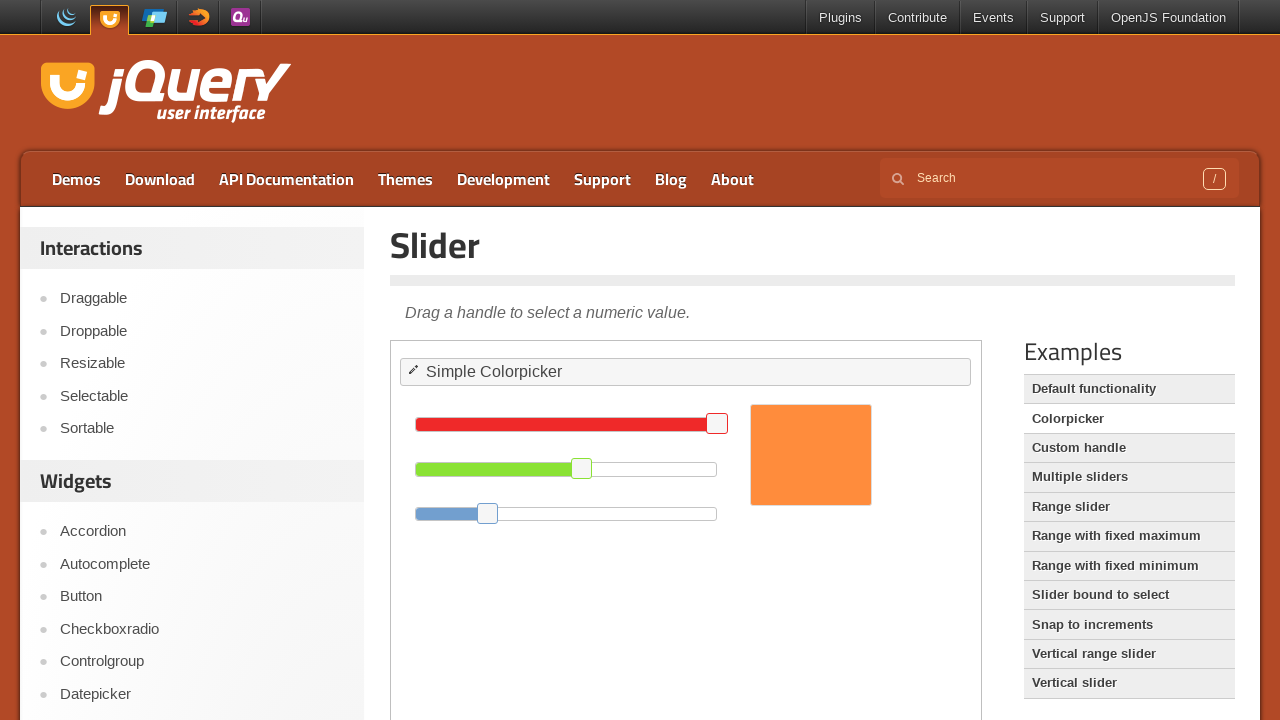

Switched to iframe containing the color picker
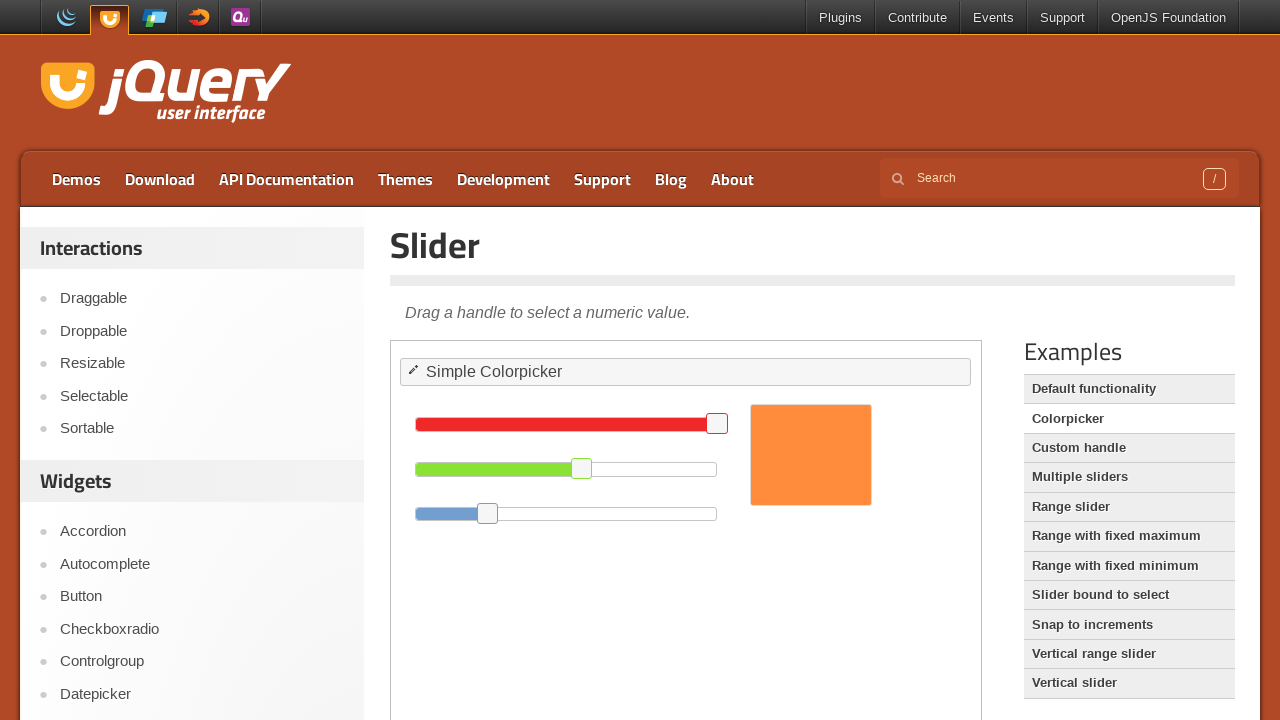

Located red slider handle
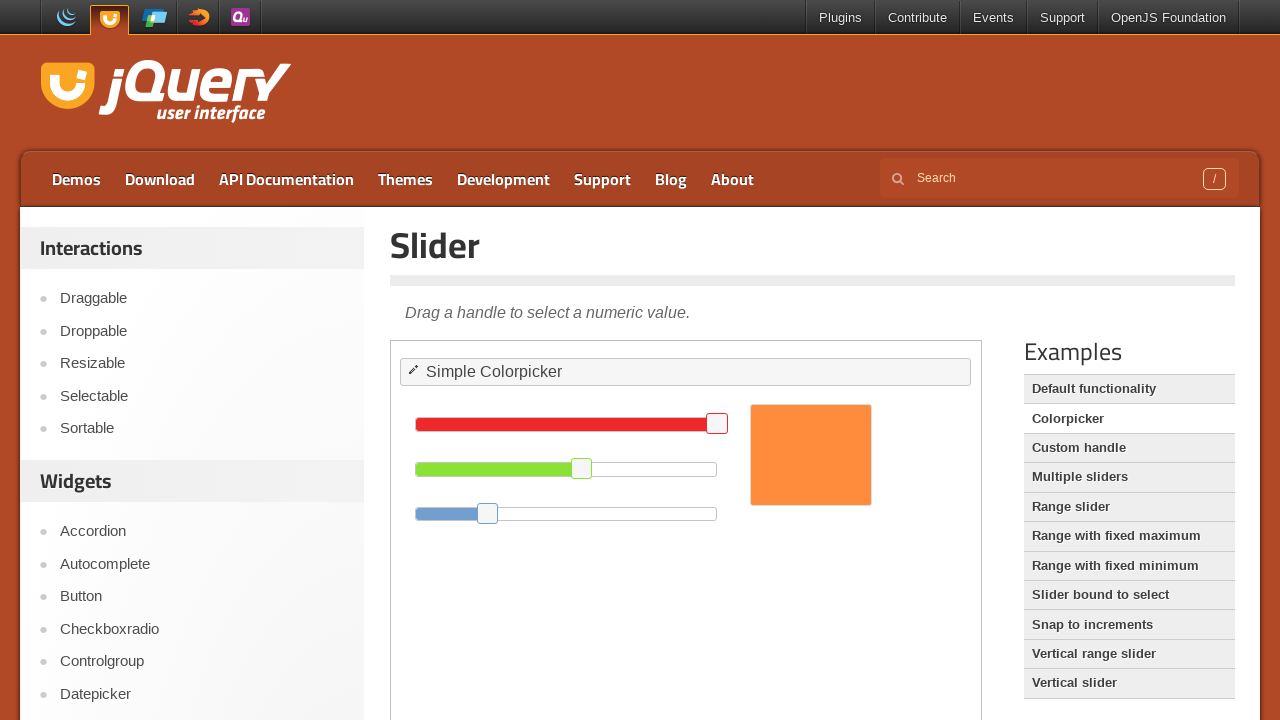

Located green slider handle
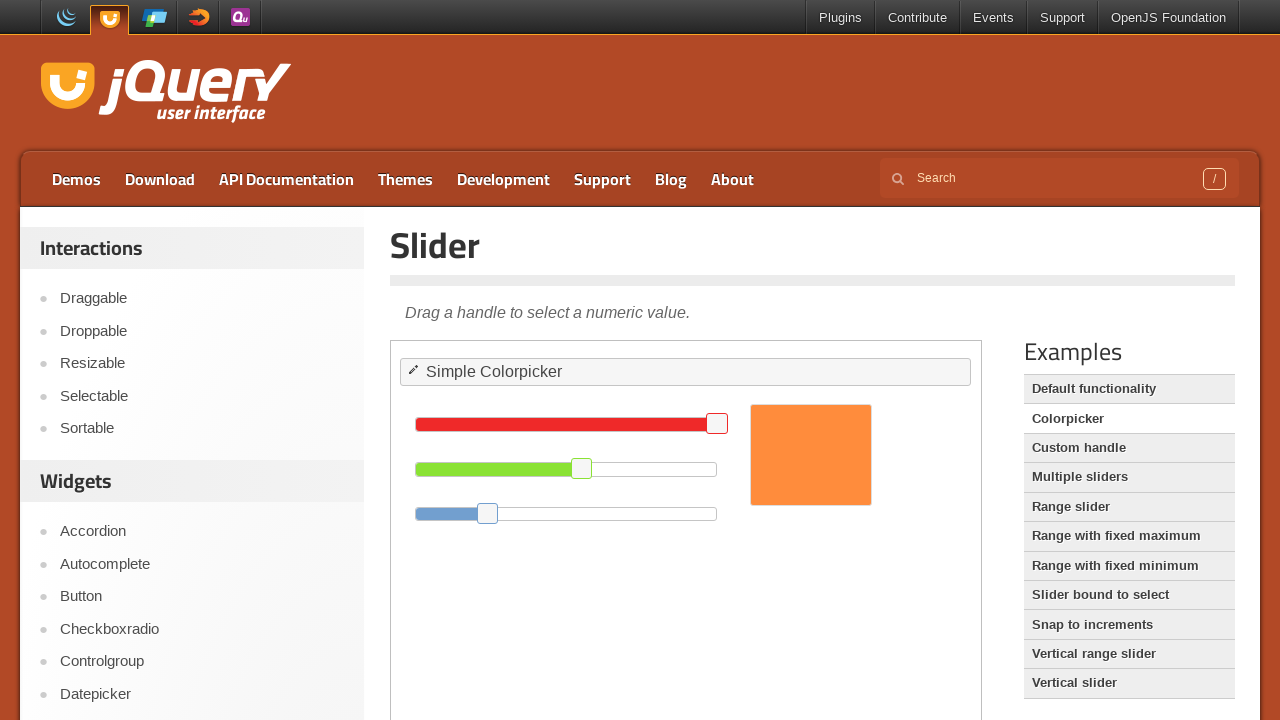

Located blue slider handle
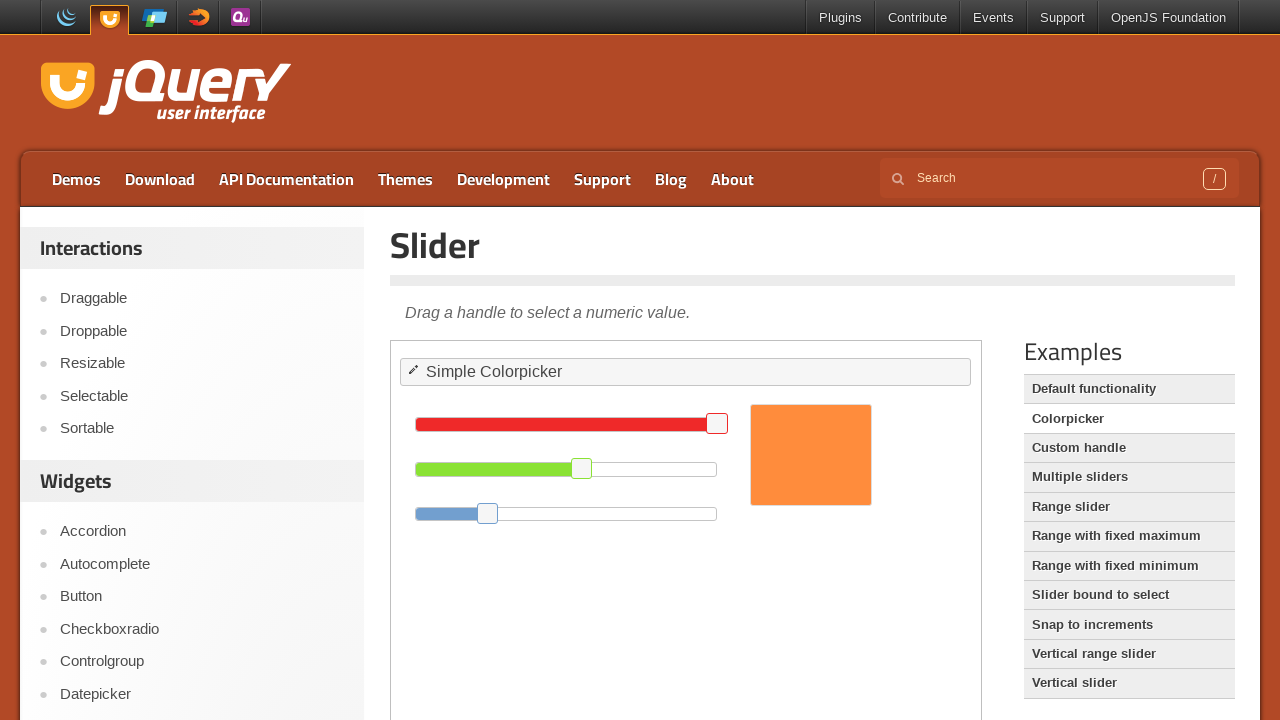

Adjusted red slider slightly to the right at (737, 424)
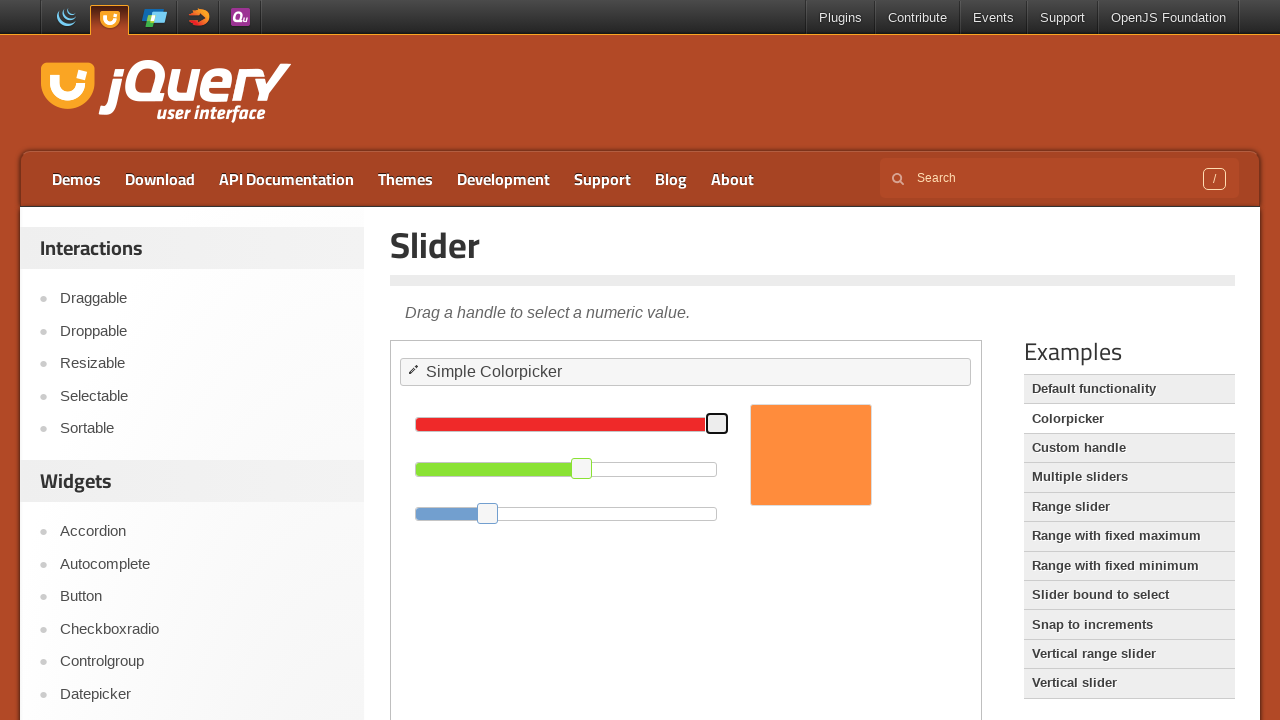

Moved green slider to the left to reduce green value for red color at (412, 468)
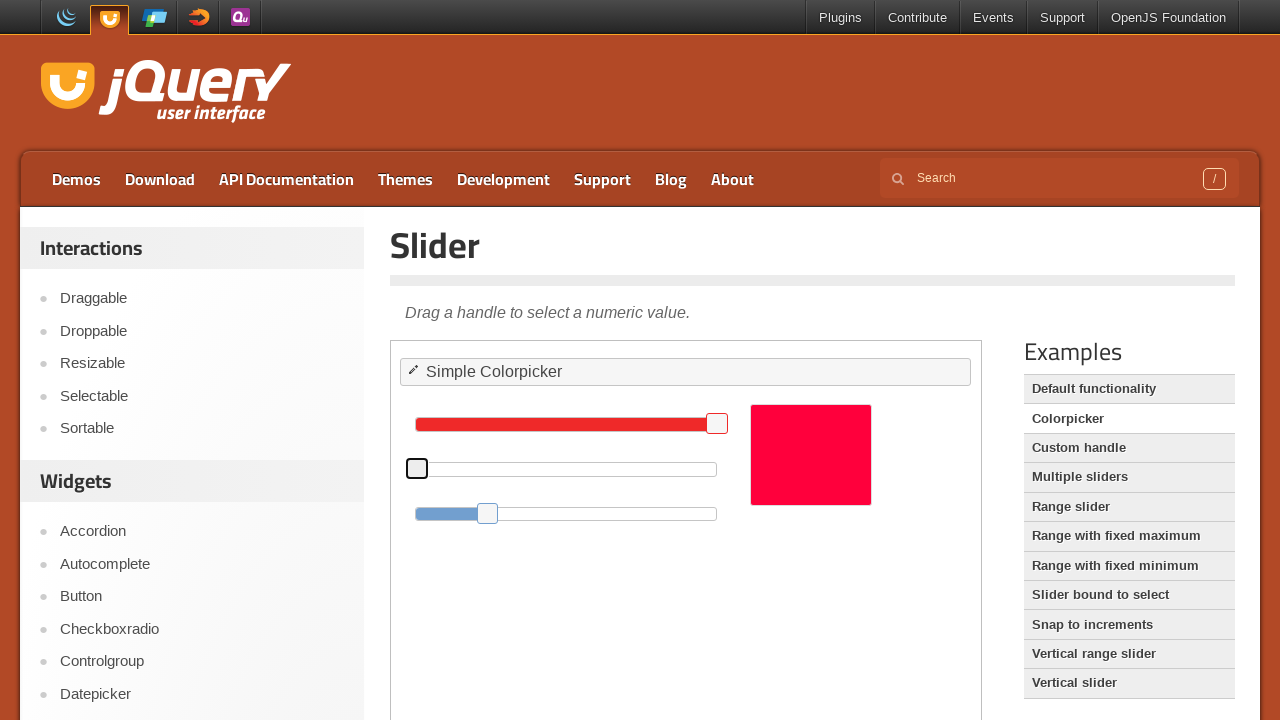

Moved blue slider to the left to reduce blue value for red color at (423, 513)
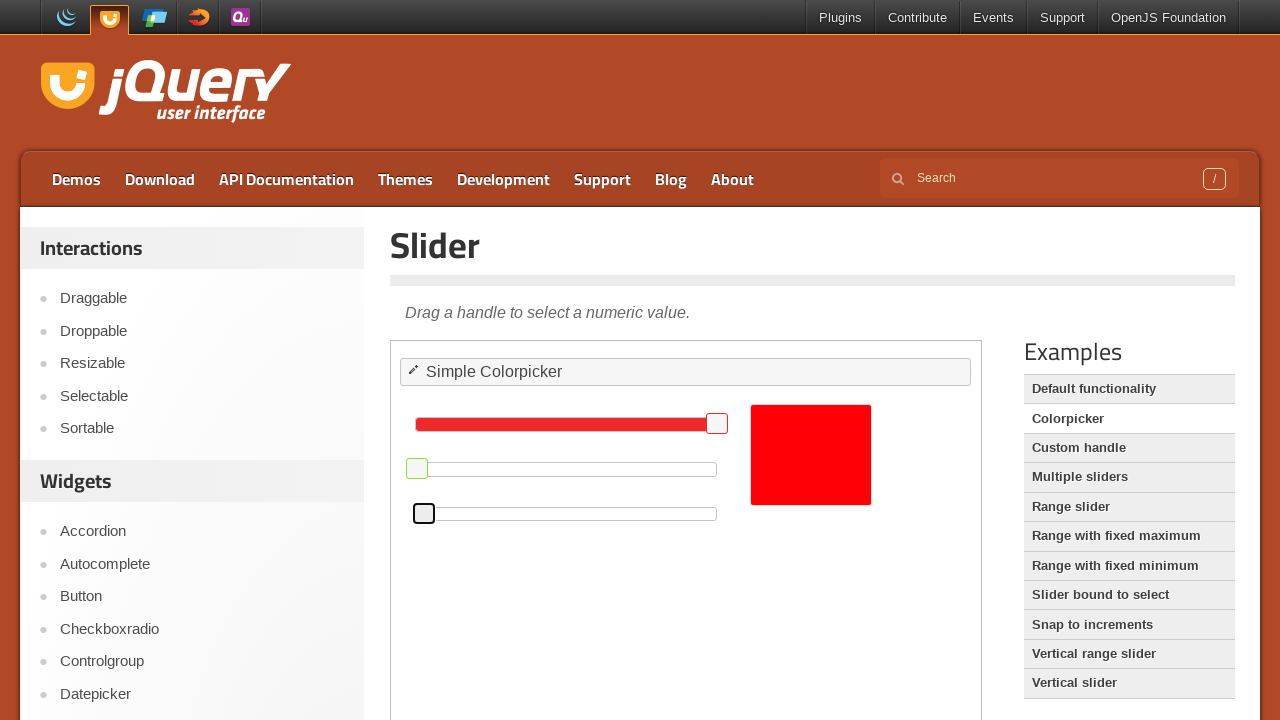

Moved green slider to the right to create yellow color (red + green) at (767, 468)
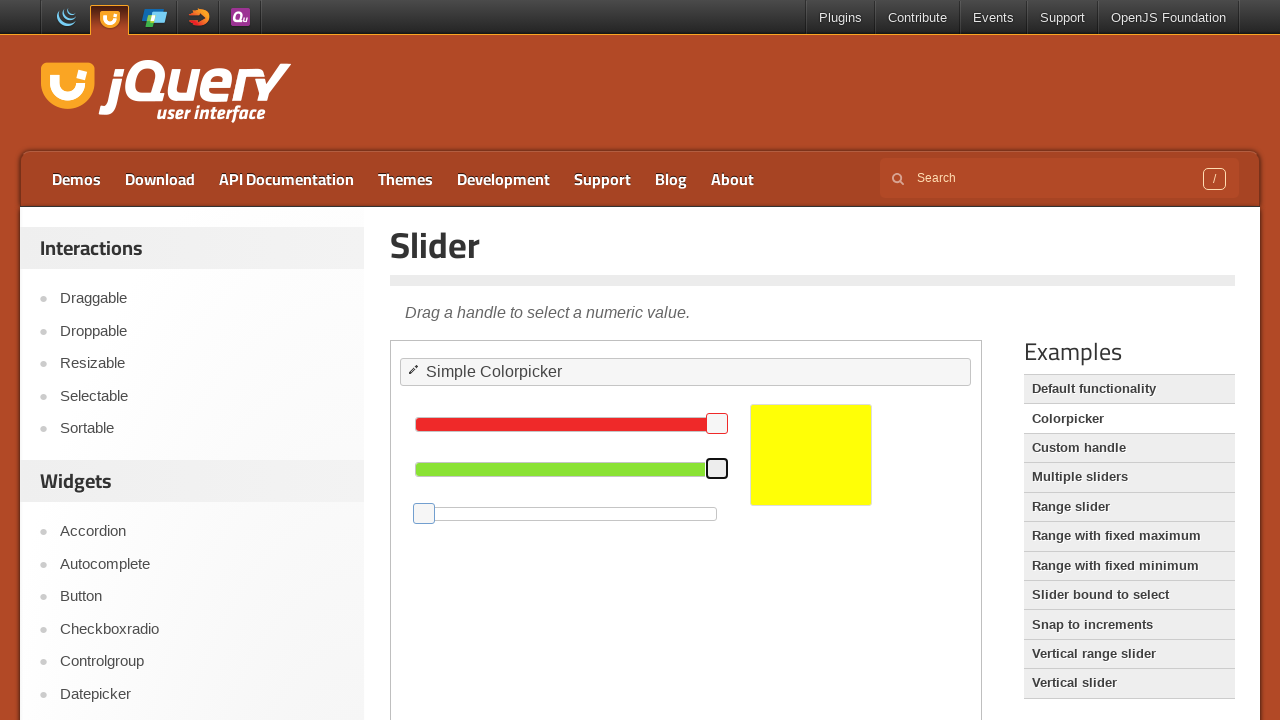

Verified yellow color is displayed in the color picker
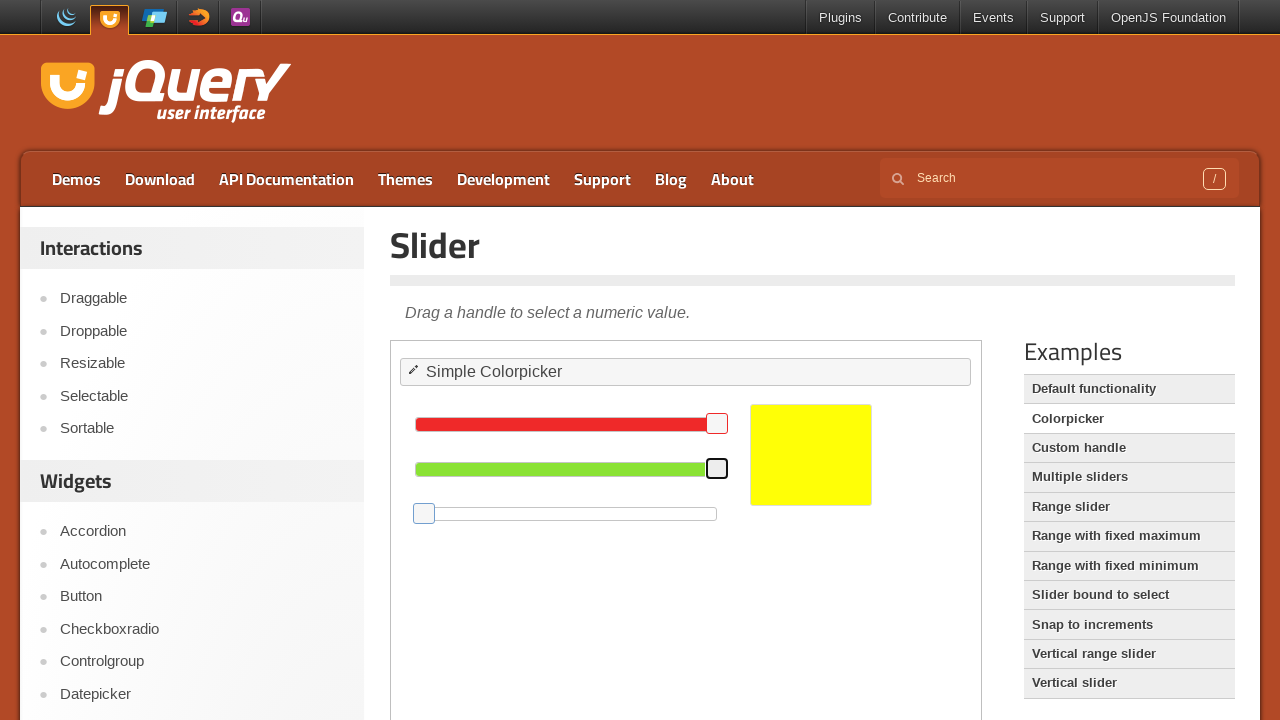

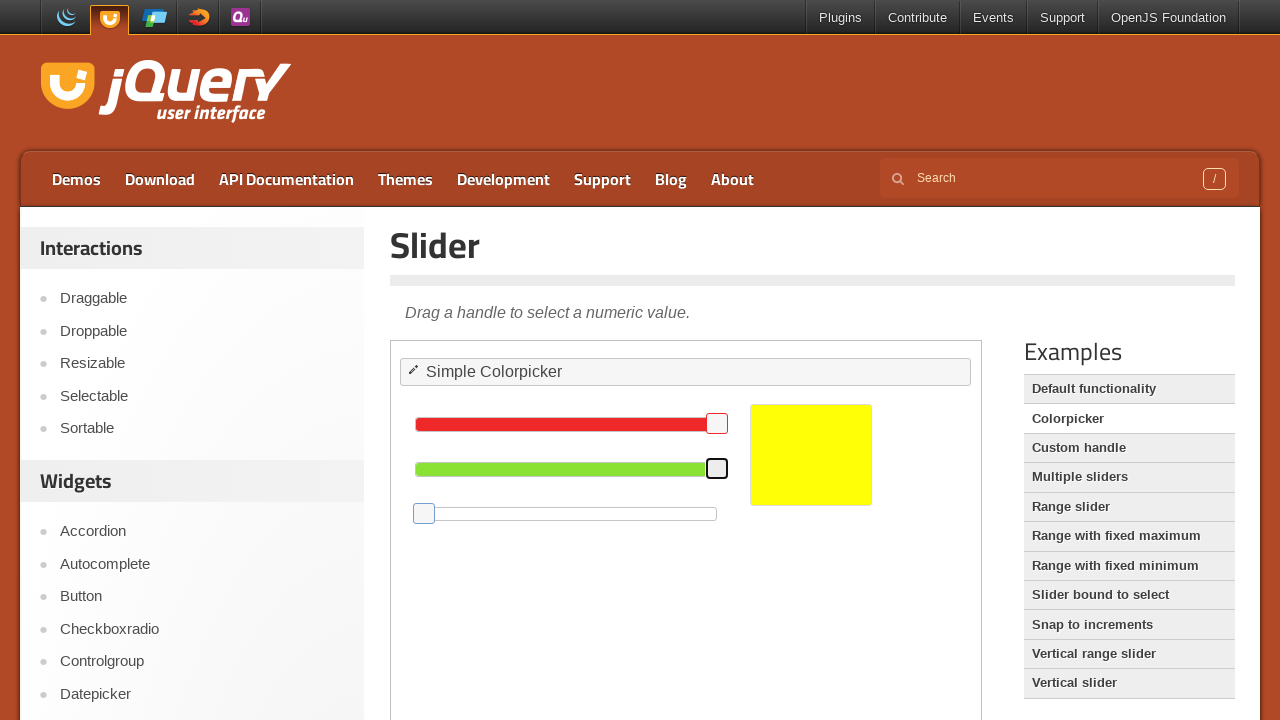